Navigates to UltimateQA automation page, clicks on "Interactions with simple elements" link, and verifies checkbox states for vehicle options

Starting URL: http://www.ultimateqa.com/automation

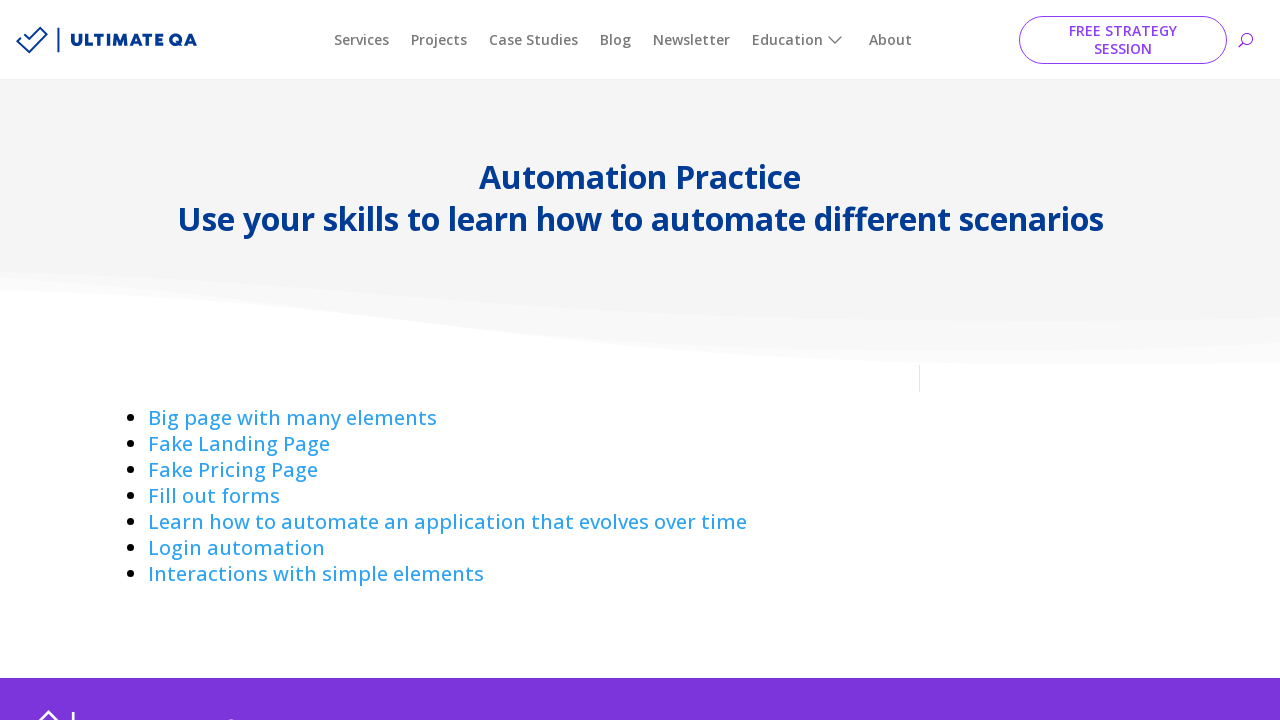

Clicked on 'Interactions with simple elements' link at (316, 574) on text=Interactions with simple elements
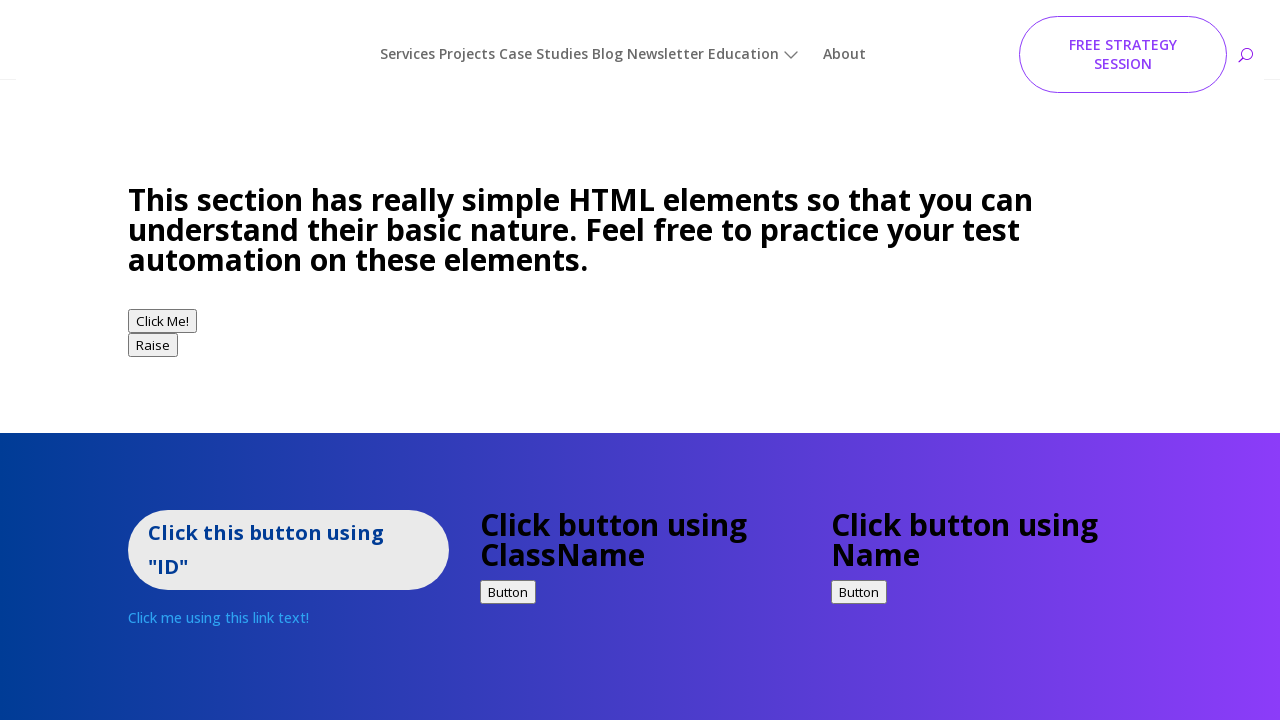

Waited for vehicle checkboxes to load
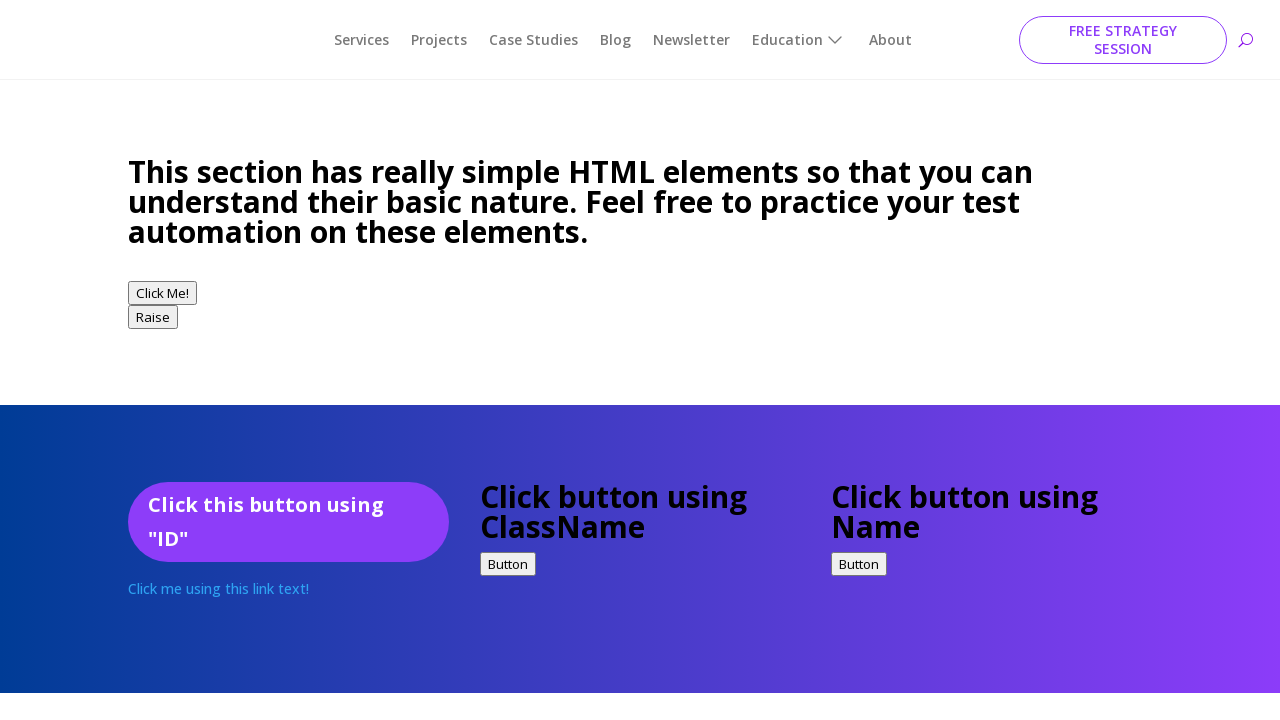

Retrieved all vehicle checkboxes from the page
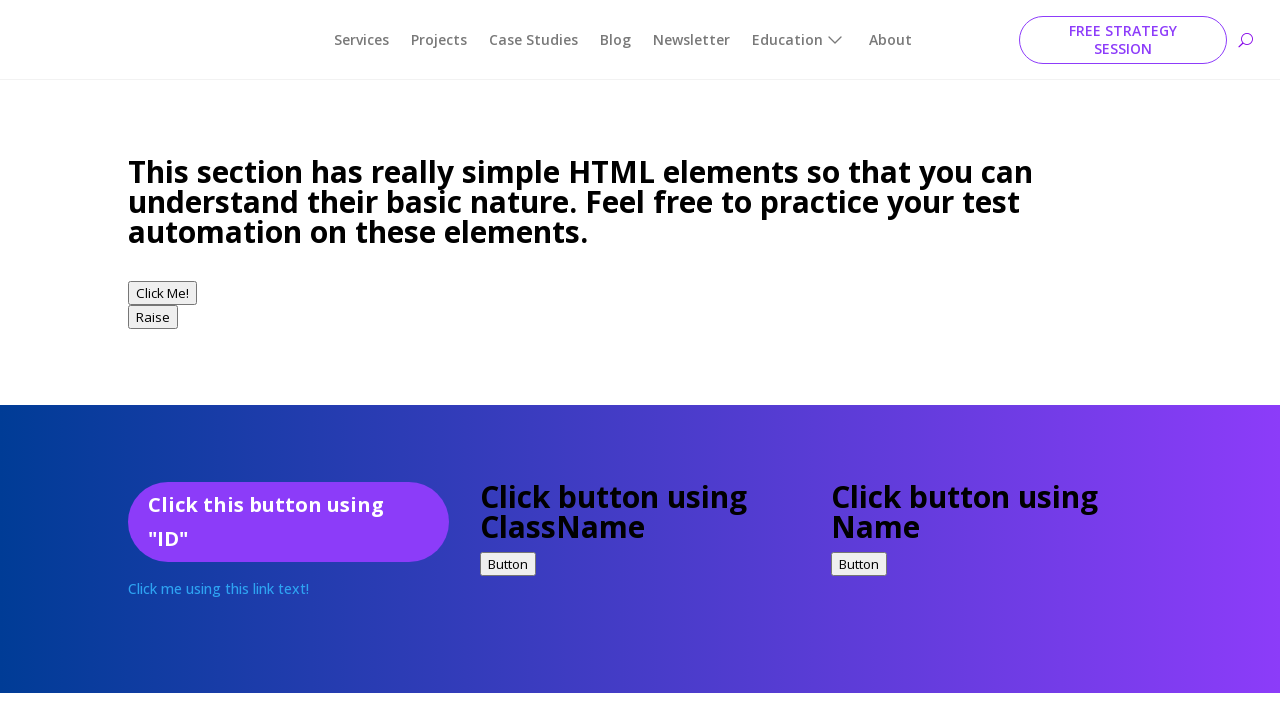

Checked checkbox states: 0 vehicle option(s) selected
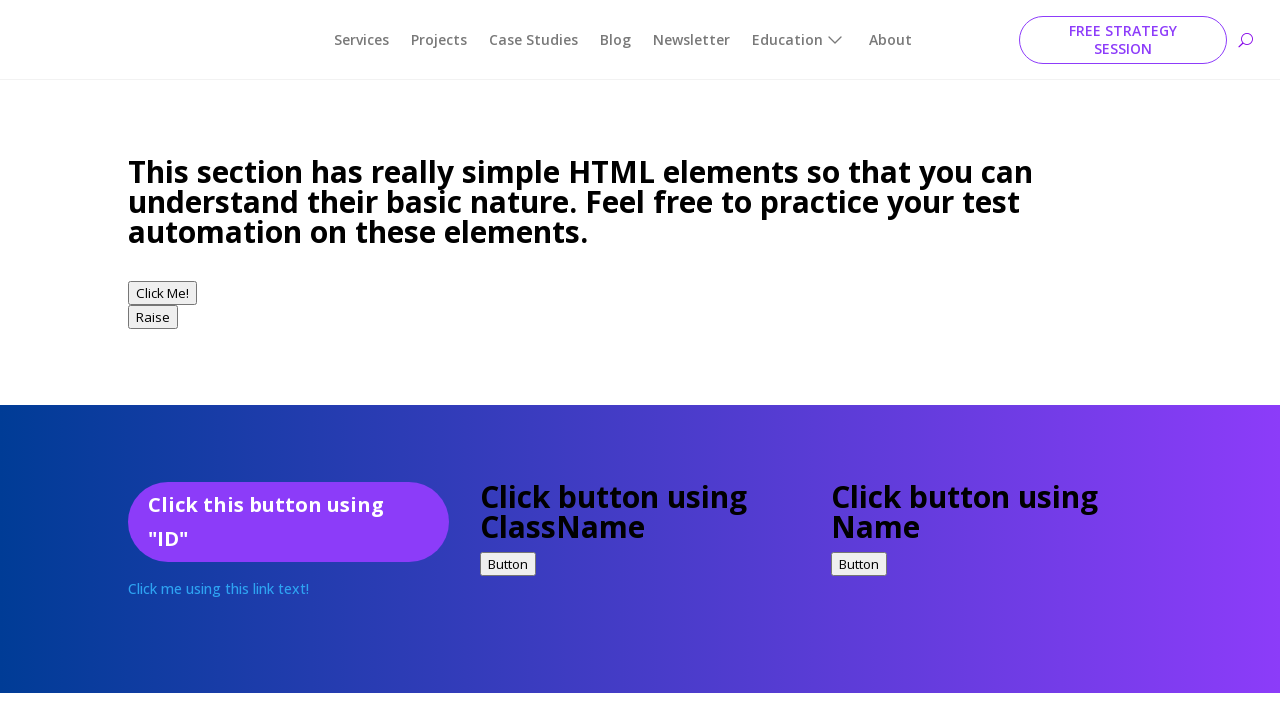

Verified checkbox states - test completed
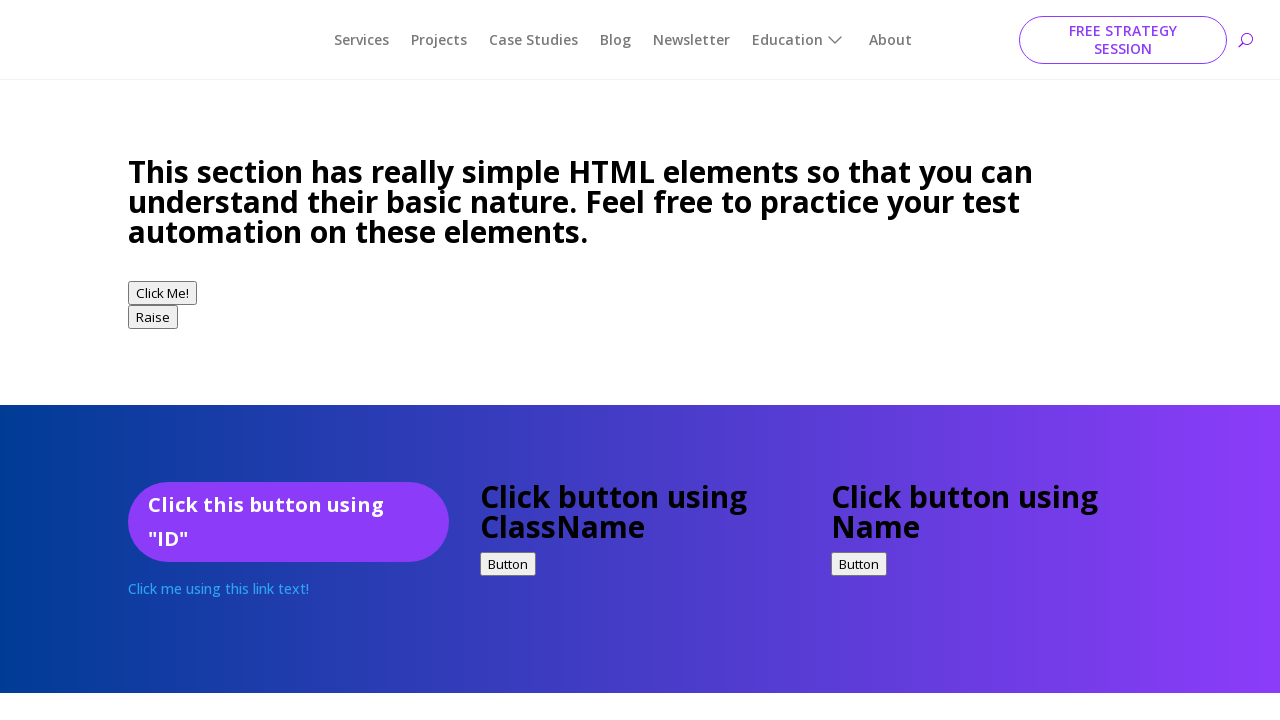

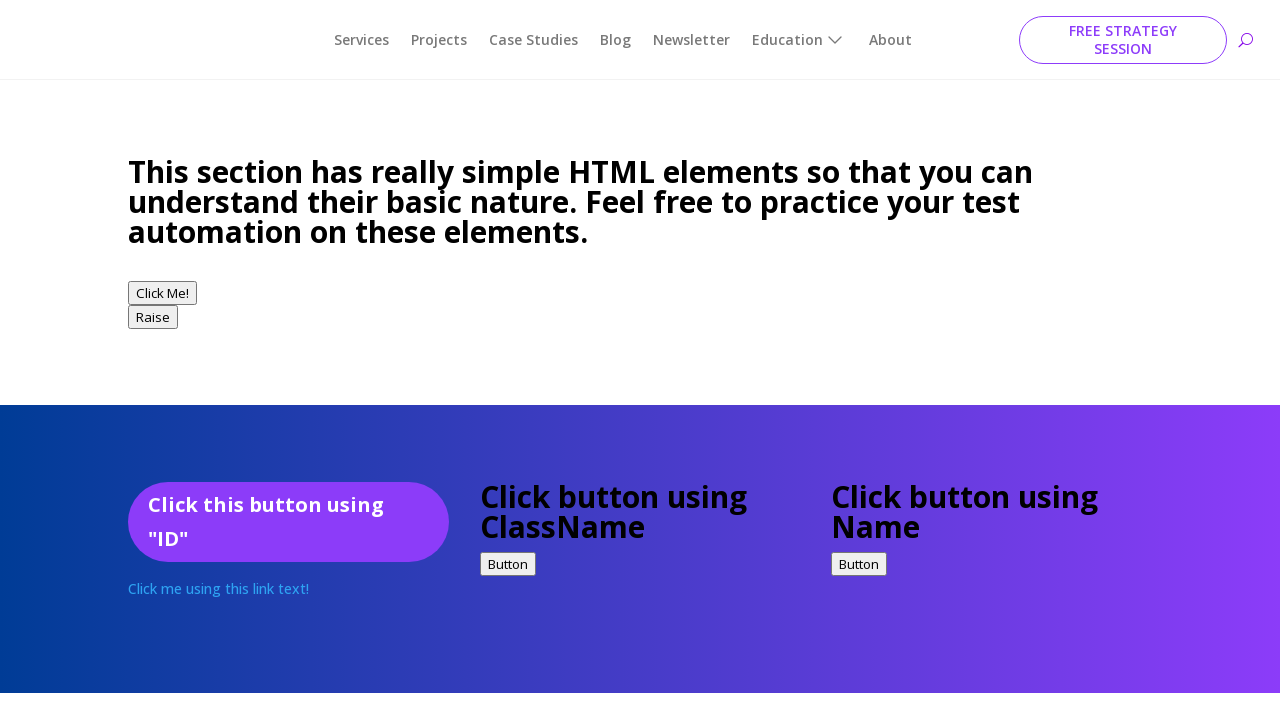